Tests Disappearing Elements page by navigating to it and counting the number of list elements present

Starting URL: https://the-internet.herokuapp.com/

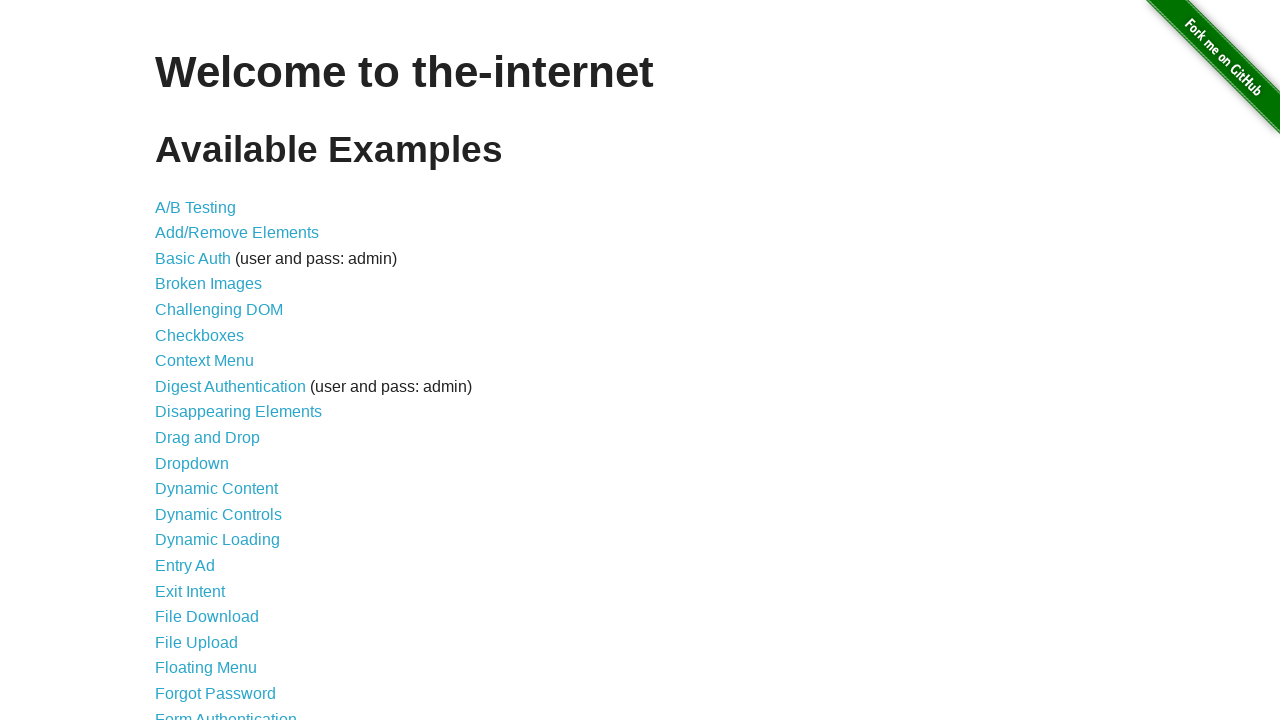

Clicked Disappearing Elements link at (238, 412) on internal:role=link[name="Disappearing Elements"i]
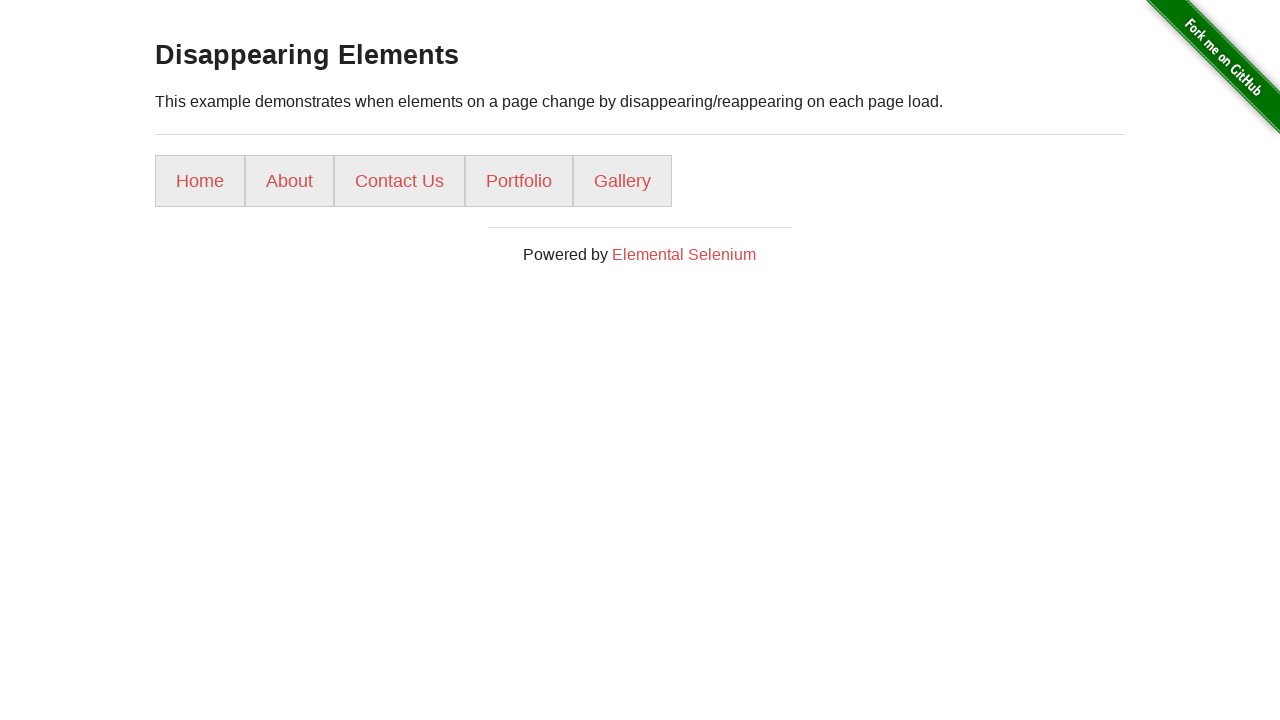

List items loaded on Disappearing Elements page
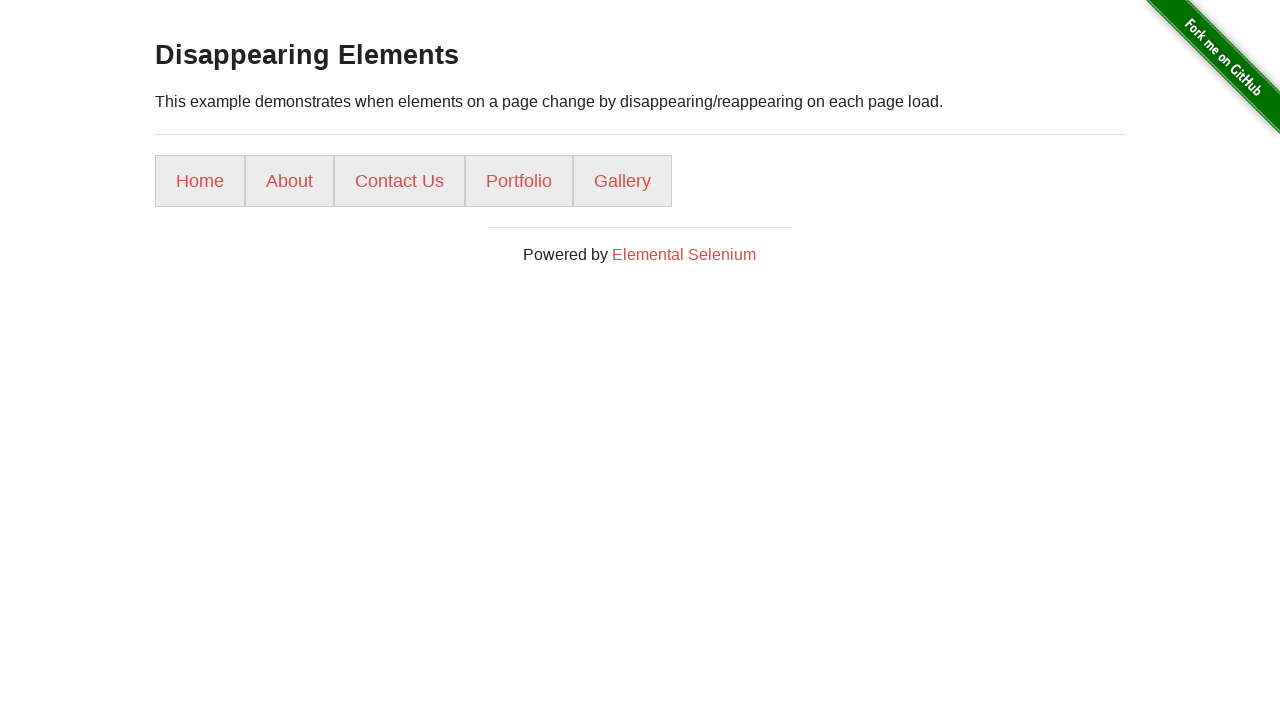

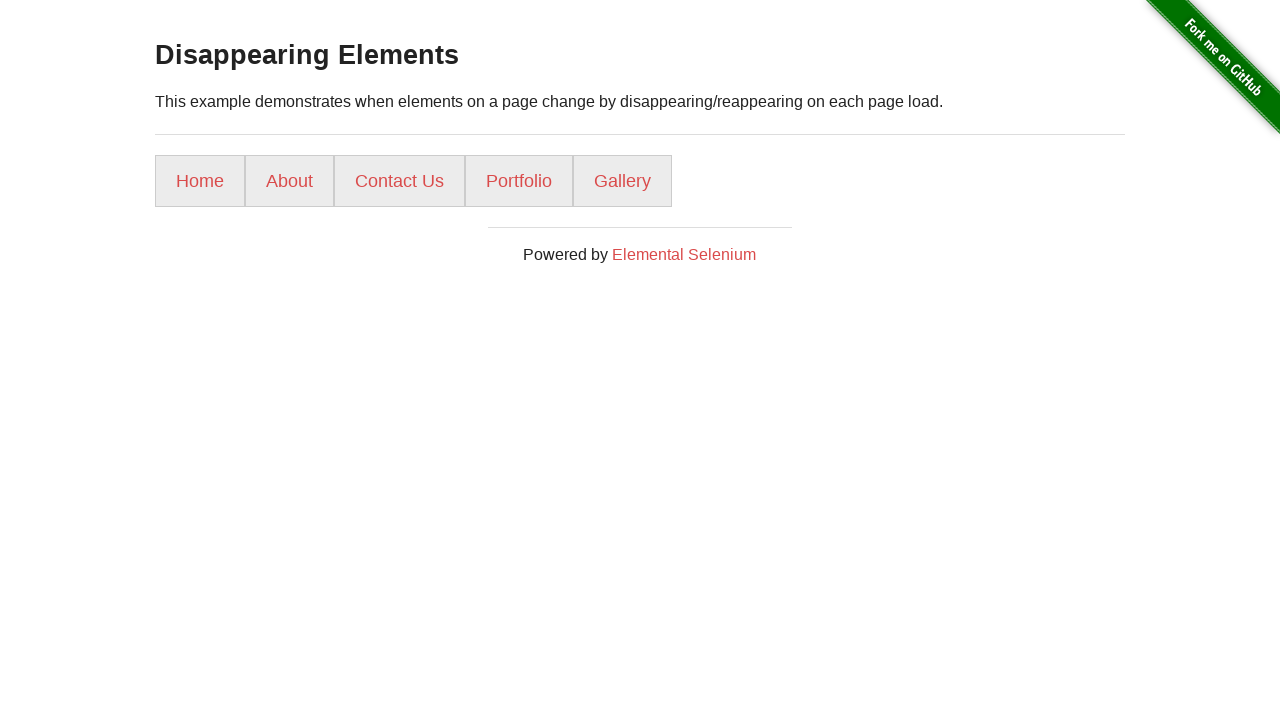